Tests JavaScript alert handling by clicking the first button, accepting the alert, and verifying the result message shows successful click confirmation

Starting URL: https://the-internet.herokuapp.com/javascript_alerts

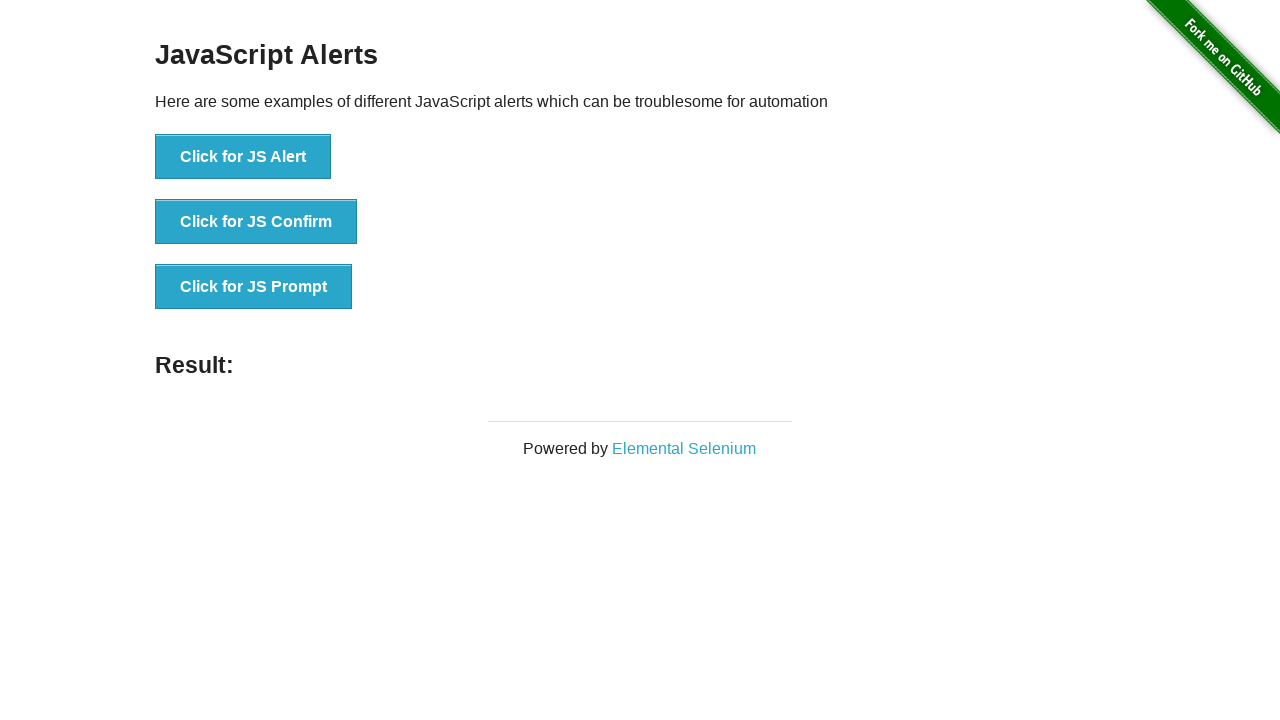

Clicked the first button to trigger JavaScript alert at (243, 157) on button[onclick='jsAlert()']
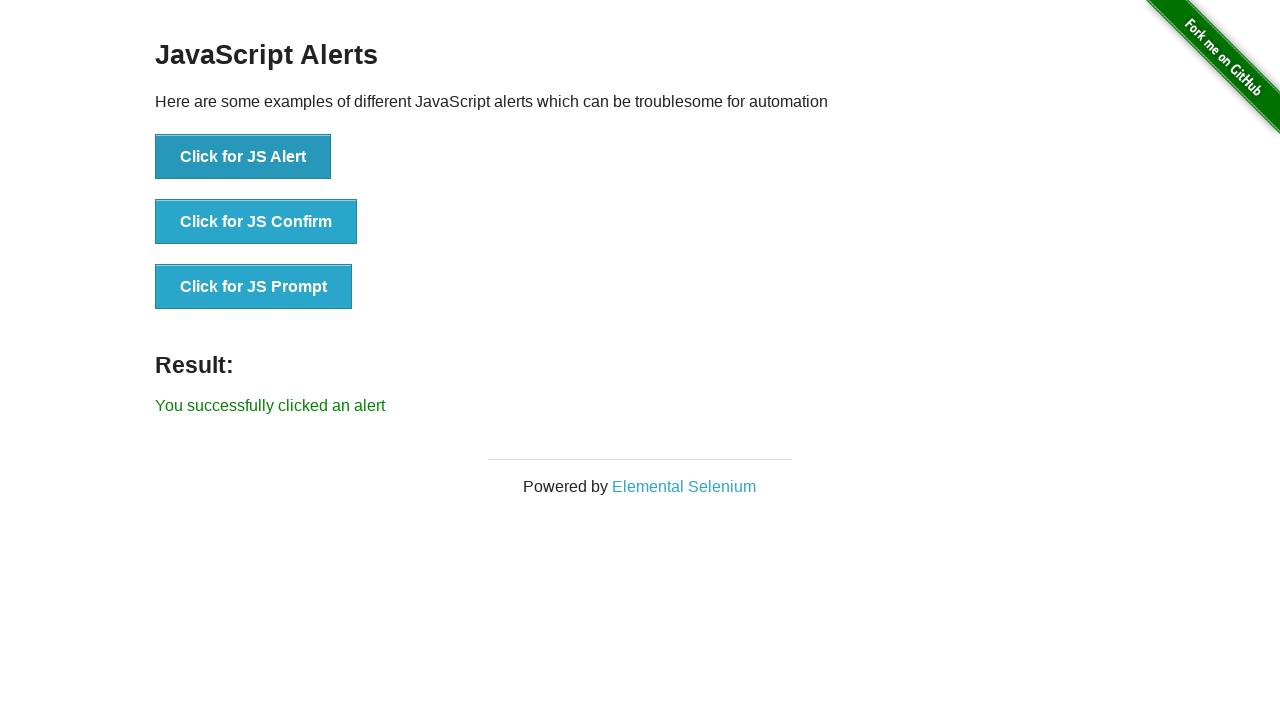

Set up dialog handler to accept the alert
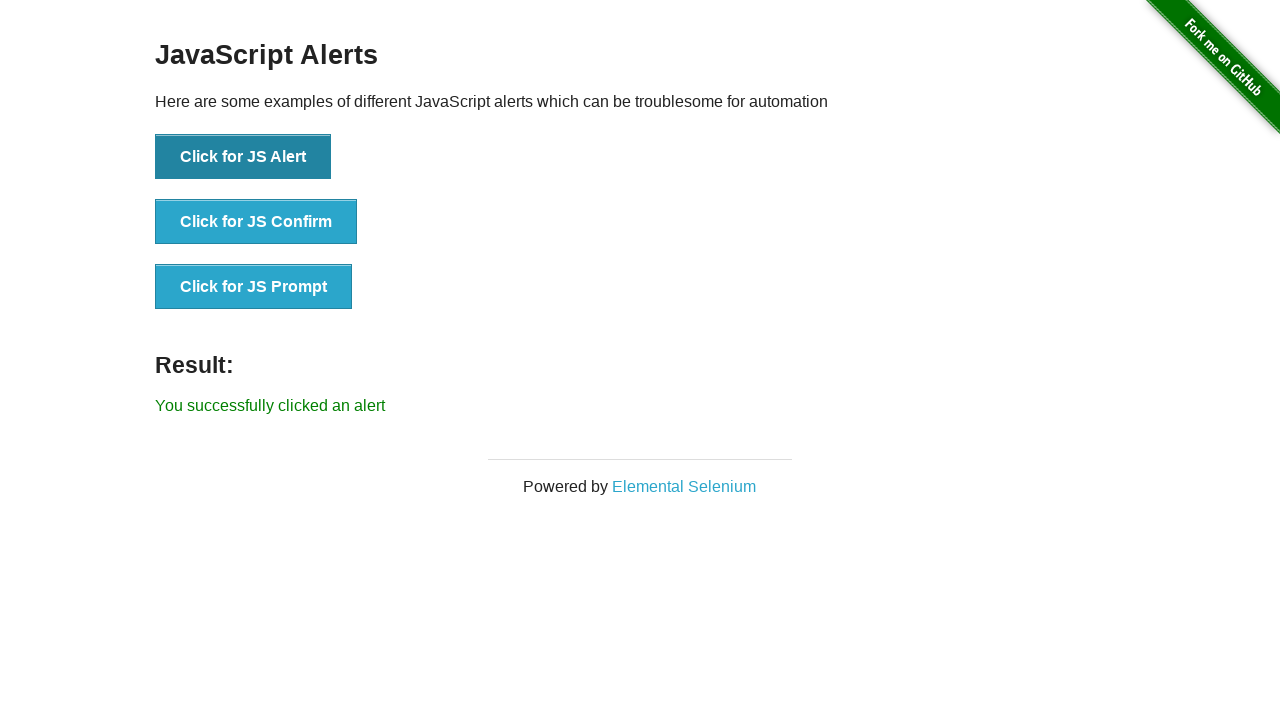

Waited for result message to appear
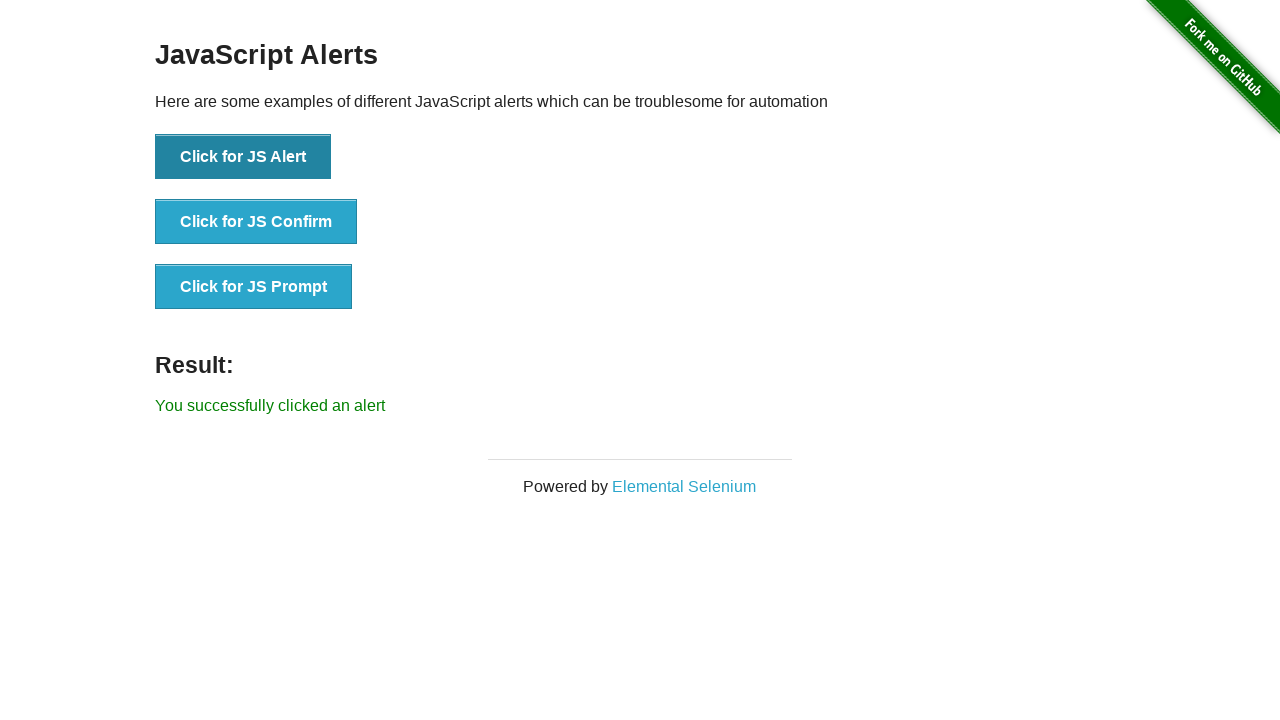

Retrieved result message text: 'You successfully clicked an alert'
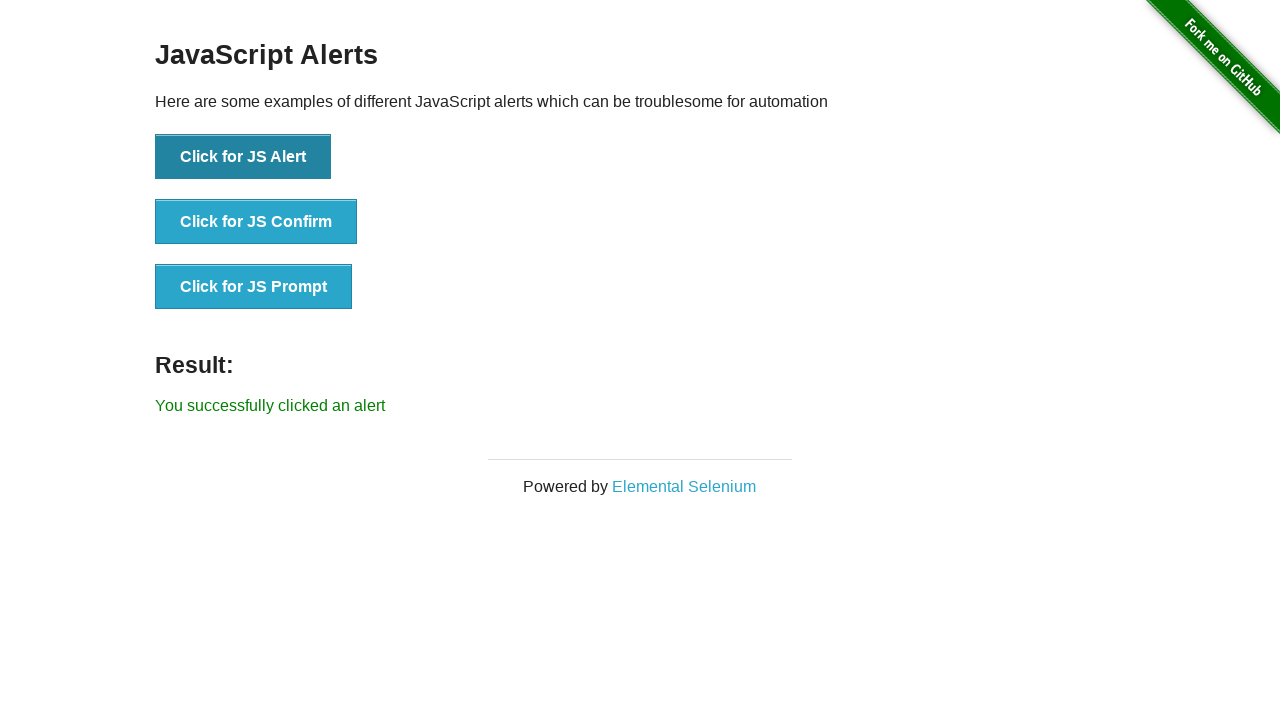

Verified result message shows successful alert acceptance
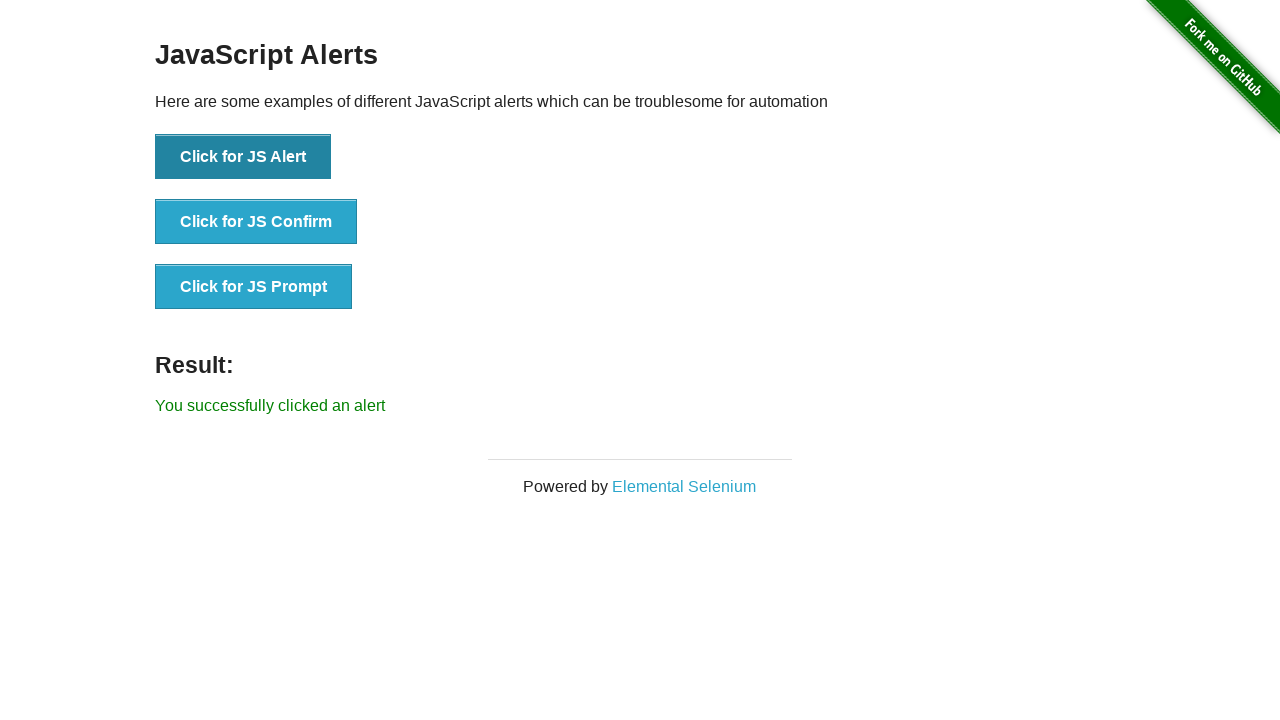

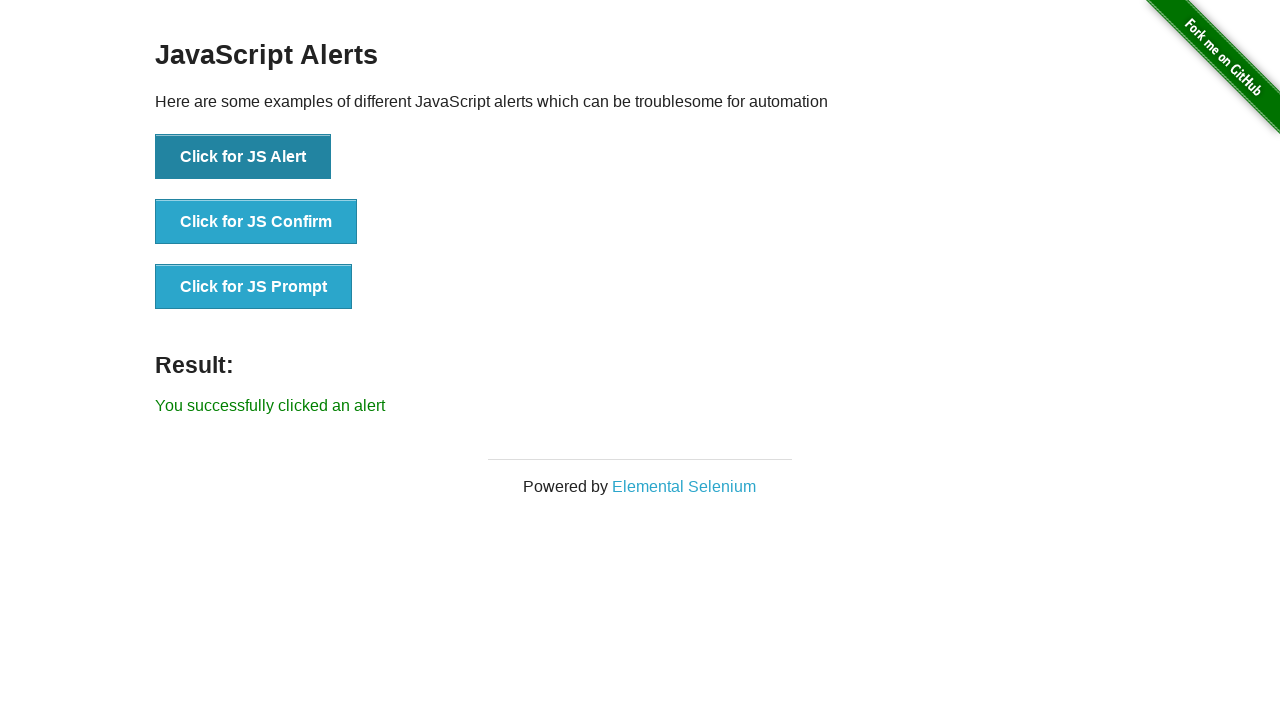